Tests a form that calculates the sum of two displayed numbers and selects the result from a dropdown menu

Starting URL: http://suninjuly.github.io/selects1.html

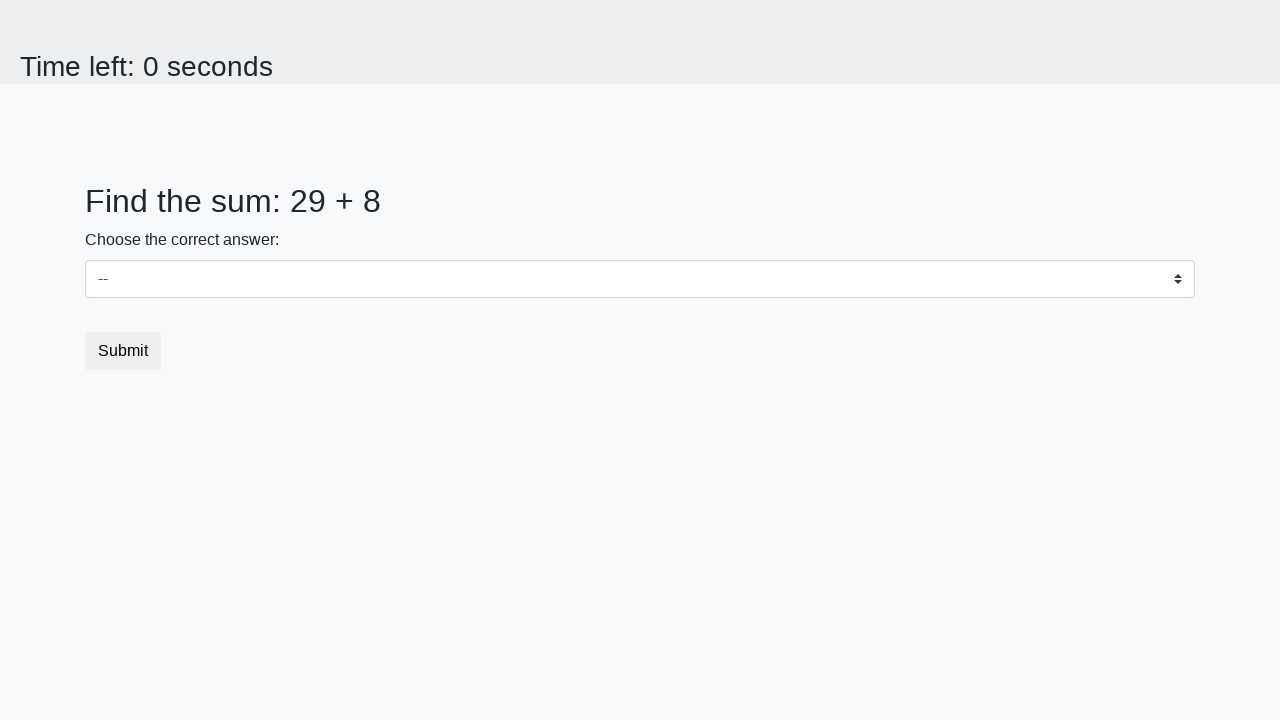

Retrieved first number from page
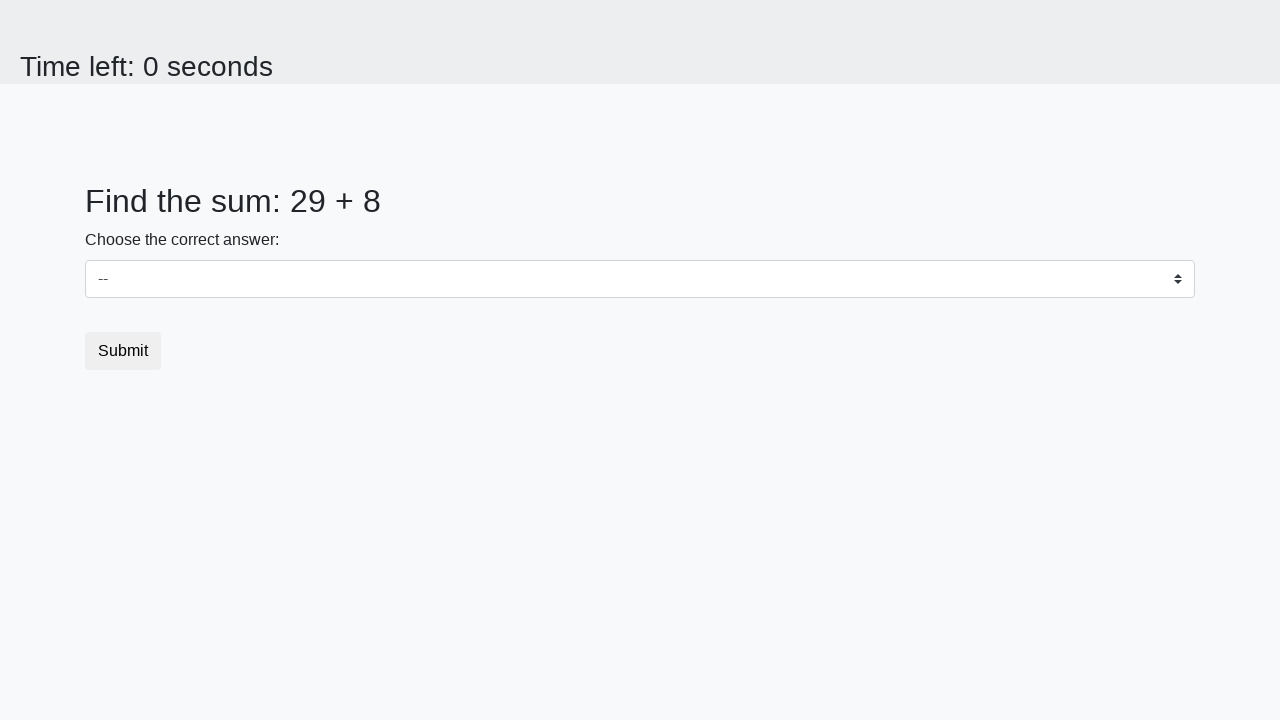

Retrieved second number from page
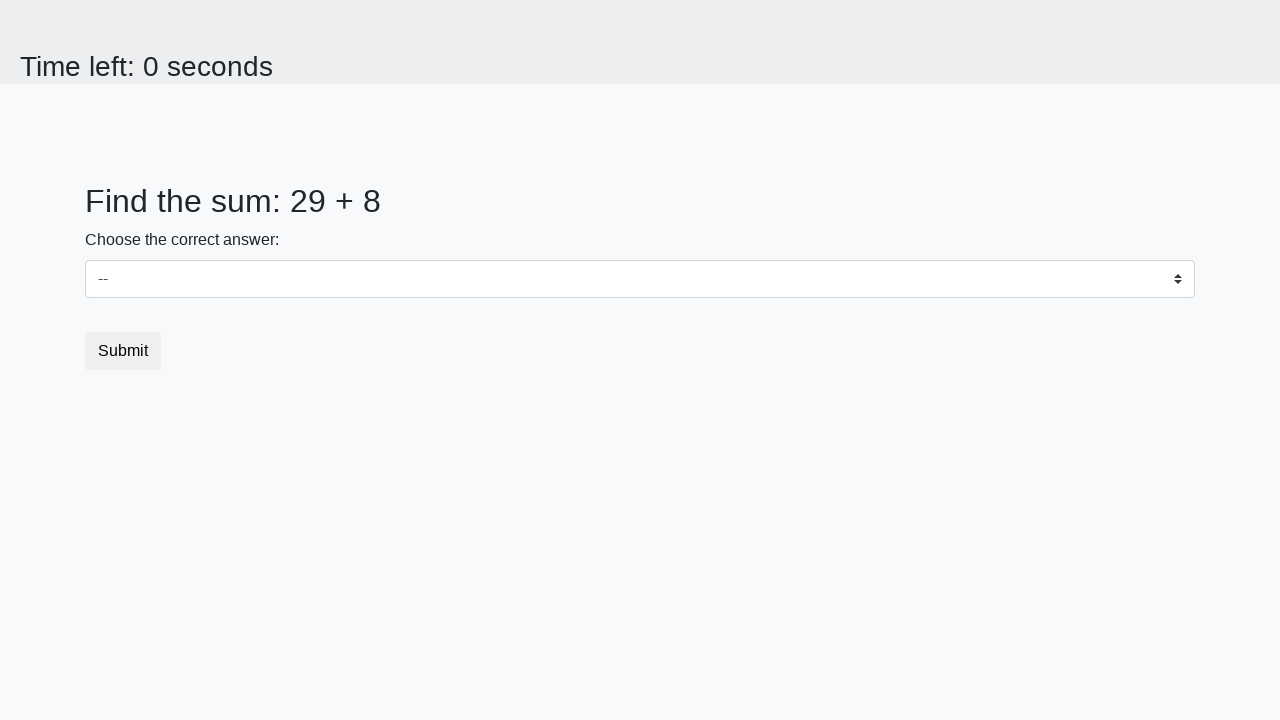

Calculated sum of 29 + 8 = 37
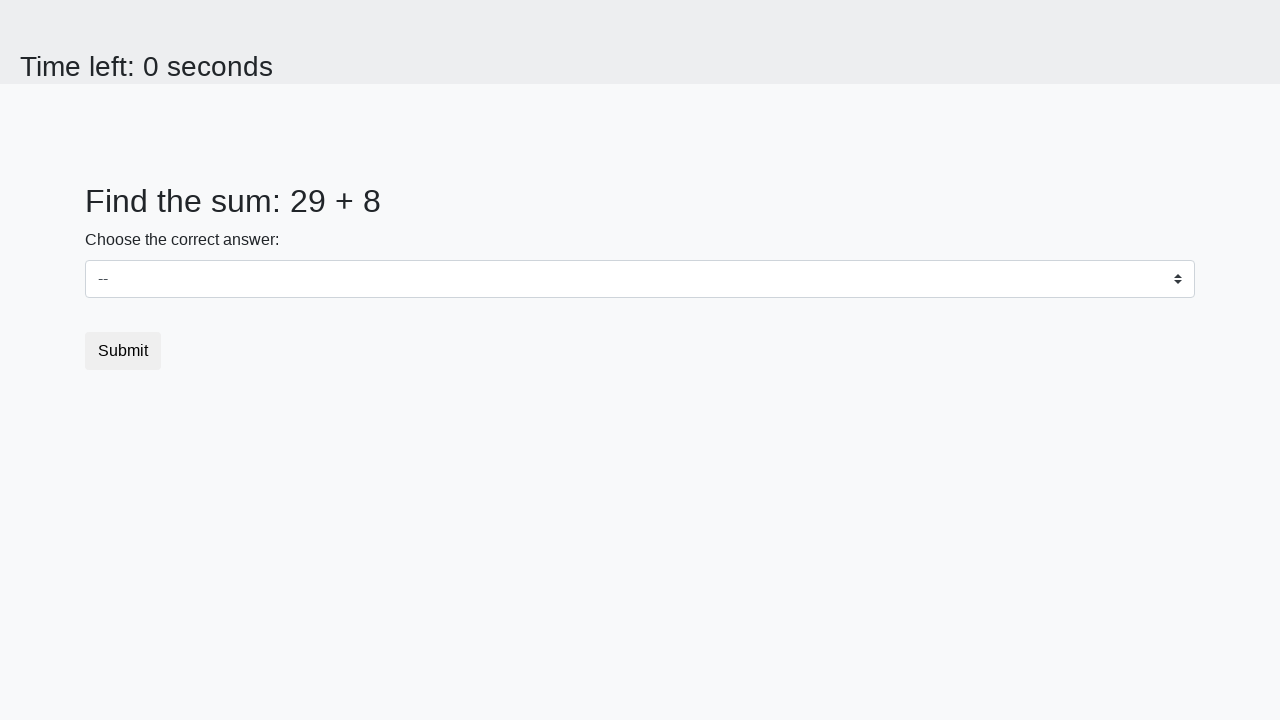

Selected sum value 37 from dropdown menu on select
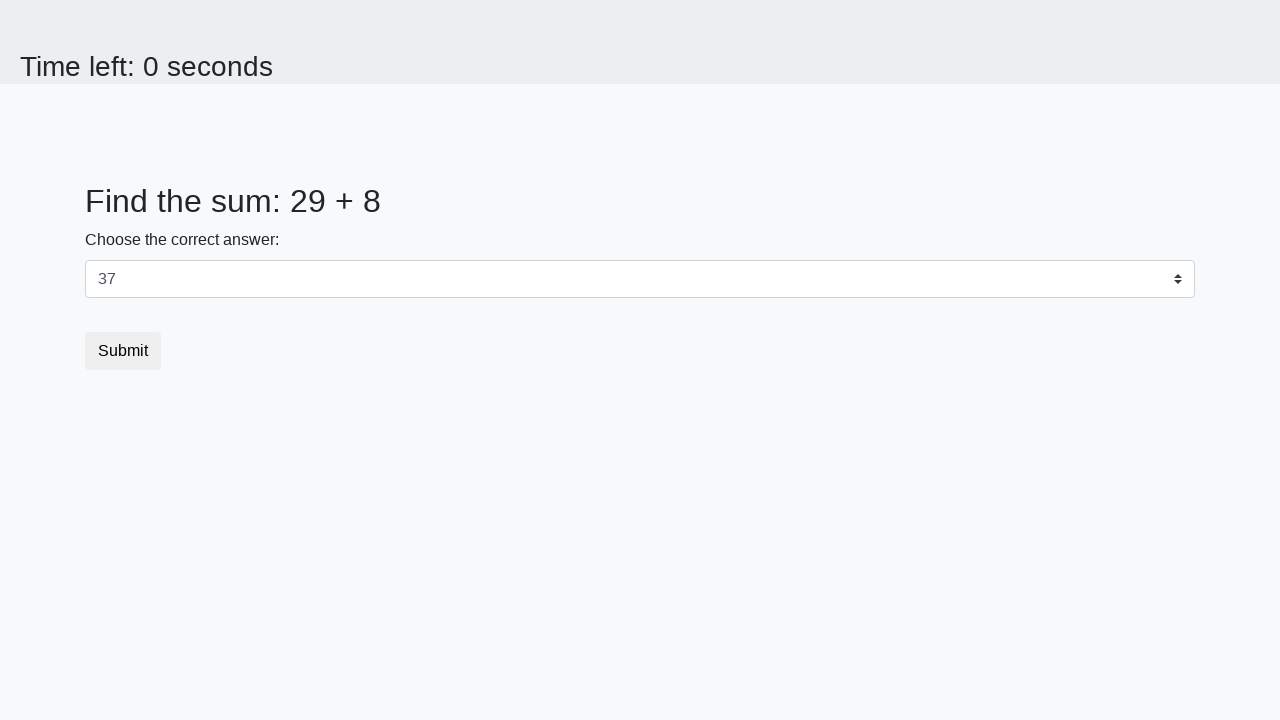

Clicked submit button at (123, 351) on xpath=//button
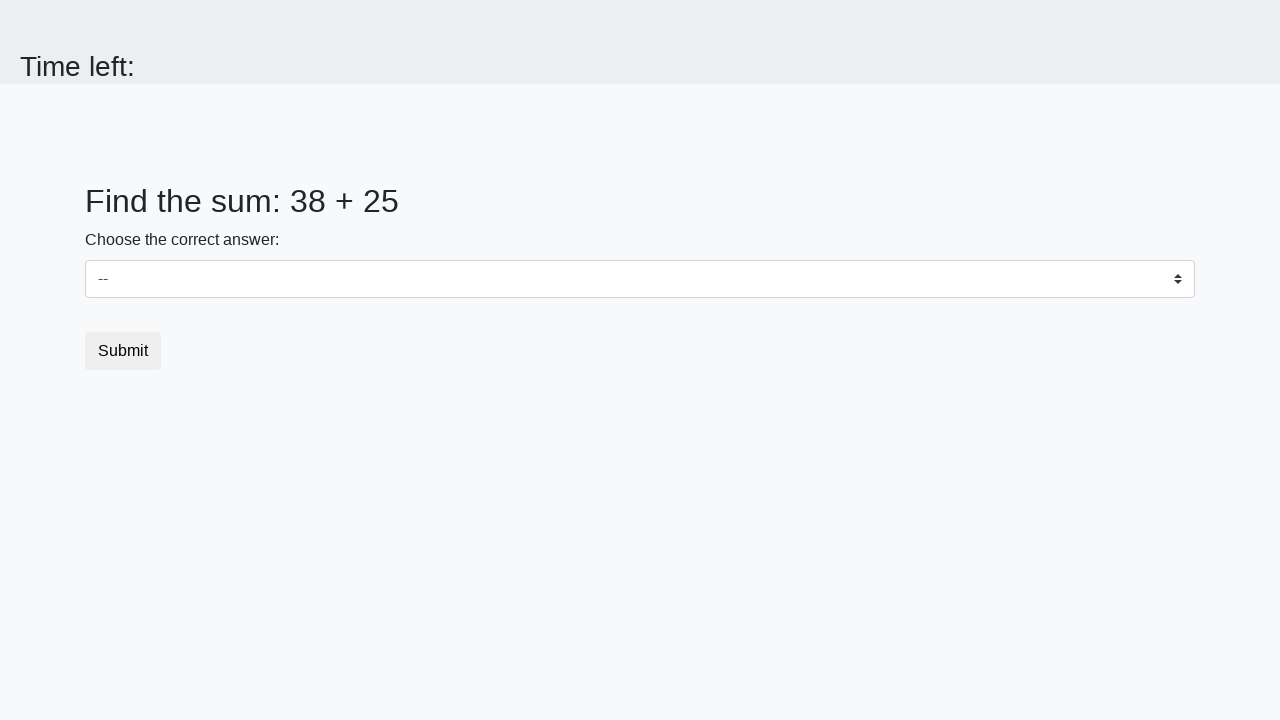

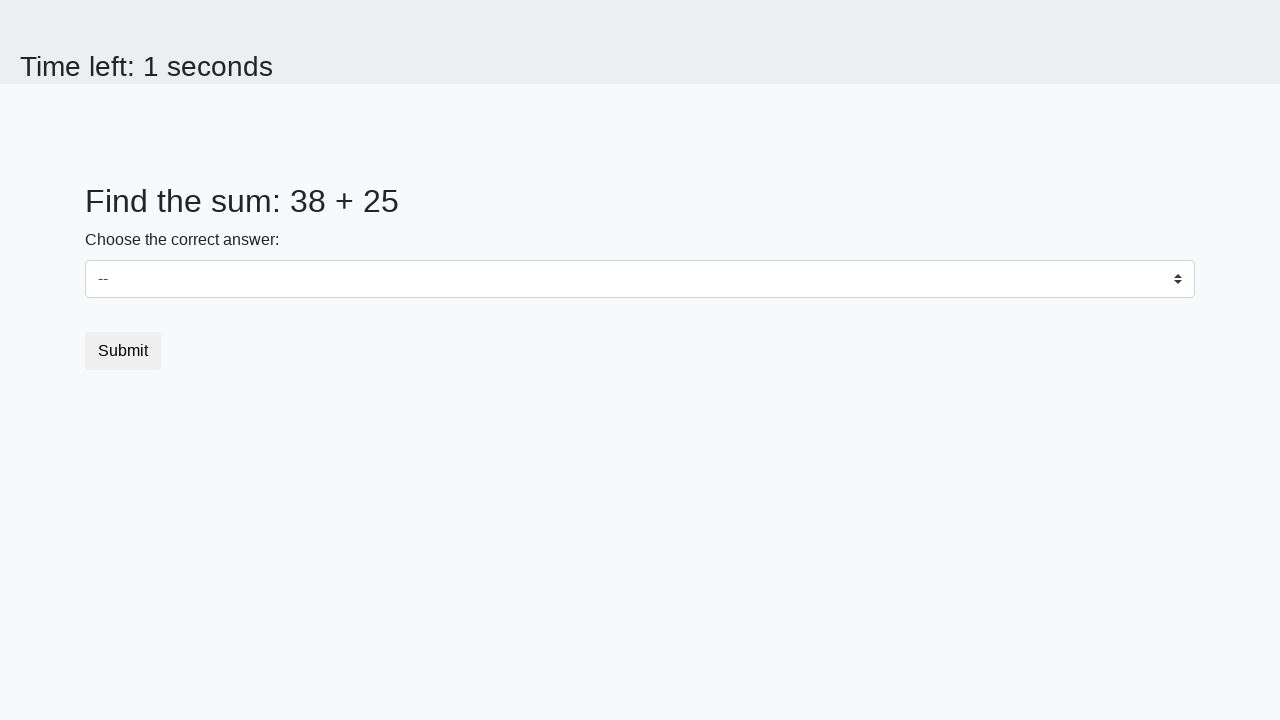